Tests multi-select radio buttons by selecting Male gender and 35+ age group, then verifying the combined selection

Starting URL: https://testing.qaautomationlabs.com/radio-button.php

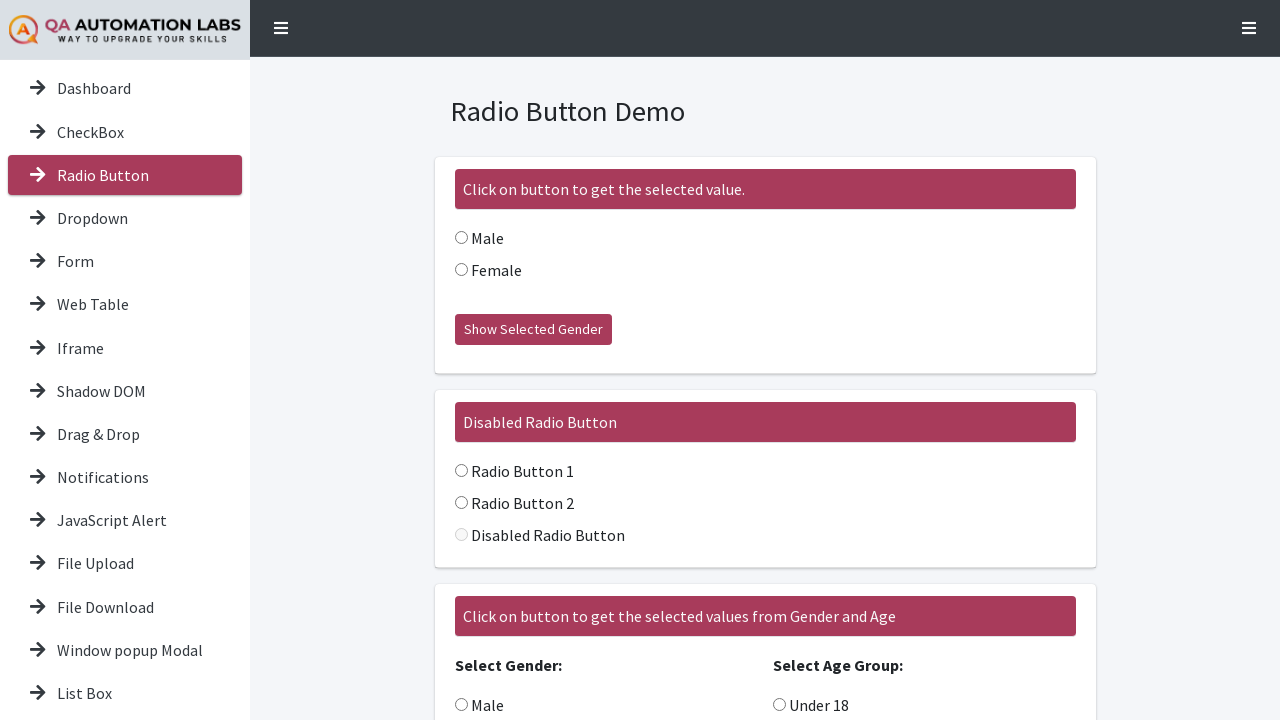

Selected Male radio button in multi-select section at (461, 705) on internal:role=radio[name="Male"i] >> nth=2
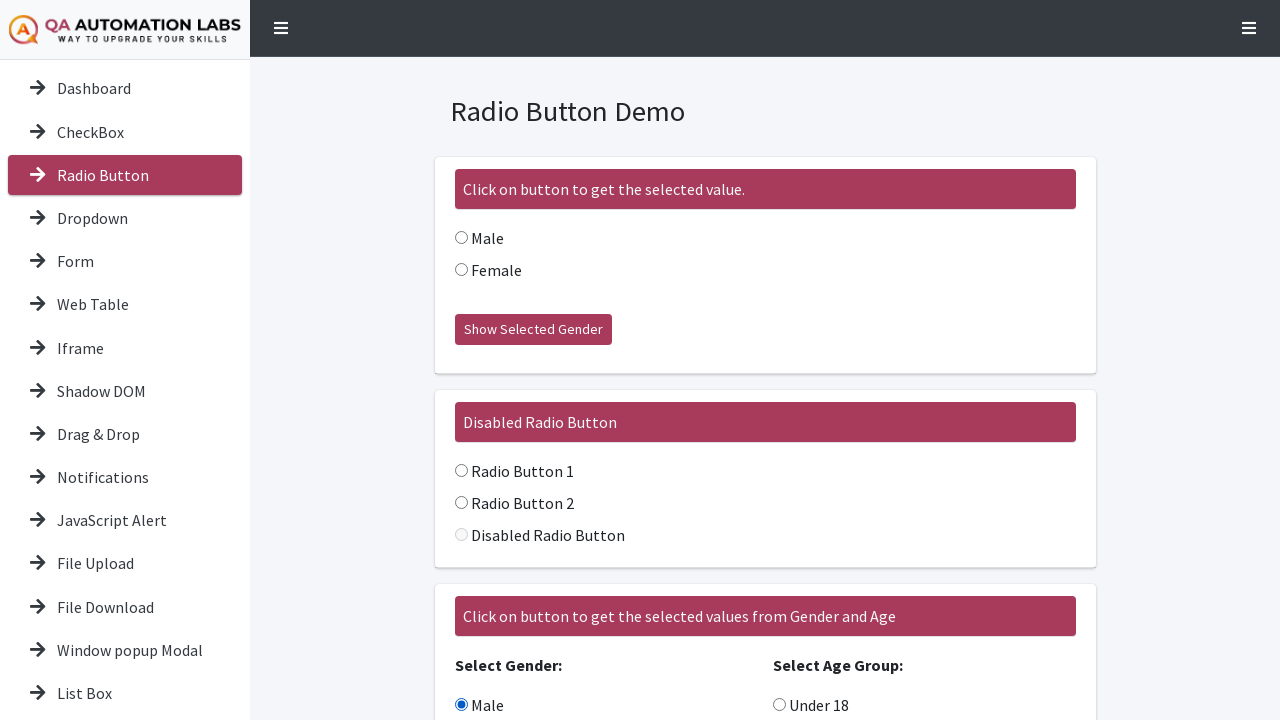

Selected 35+ age group radio button at (779, 543) on internal:role=radio[name="+"i]
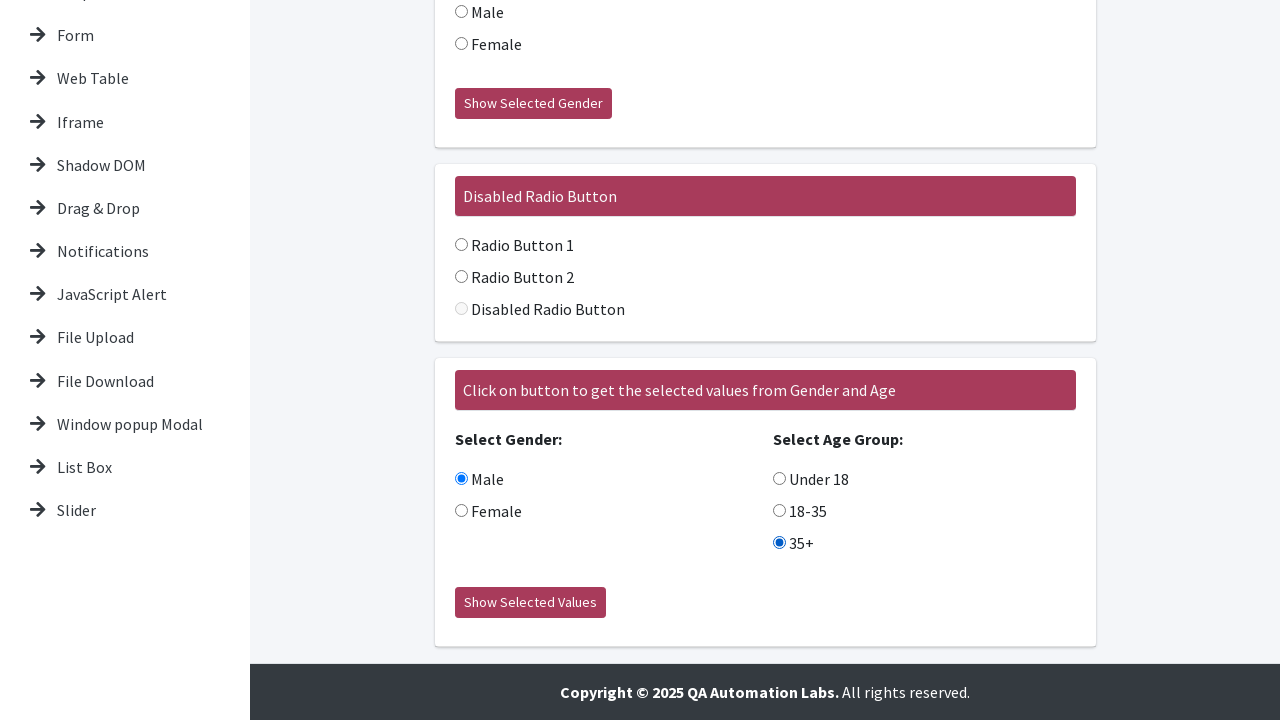

Clicked 'Show Selected Values' button to display combined selection at (530, 603) on internal:role=button[name="Show Selected Values"i]
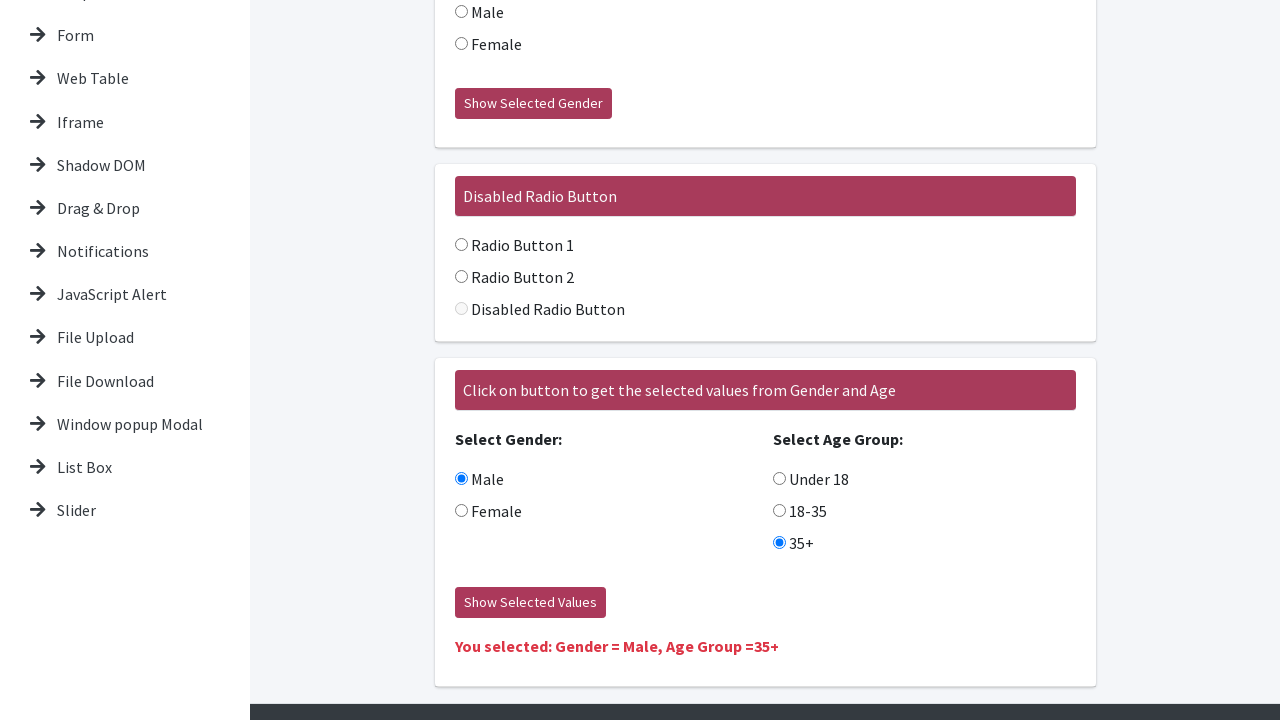

Result element loaded and verified for Male > 35 years selection
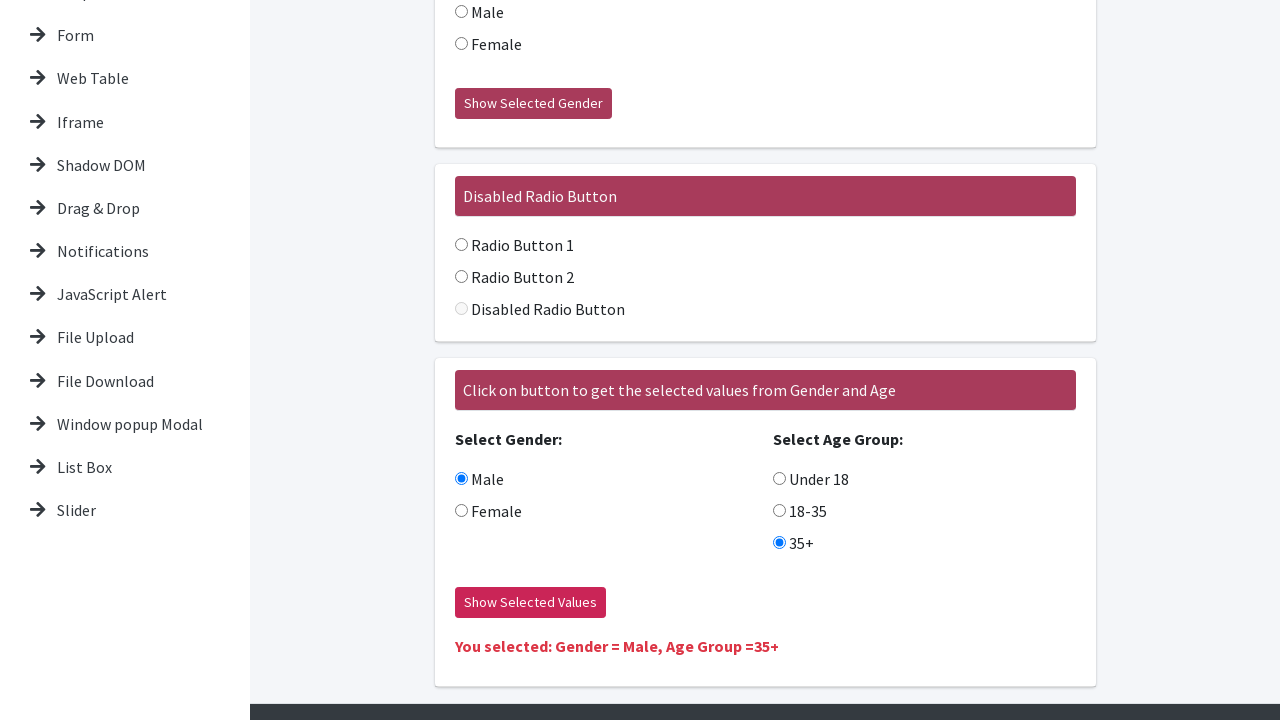

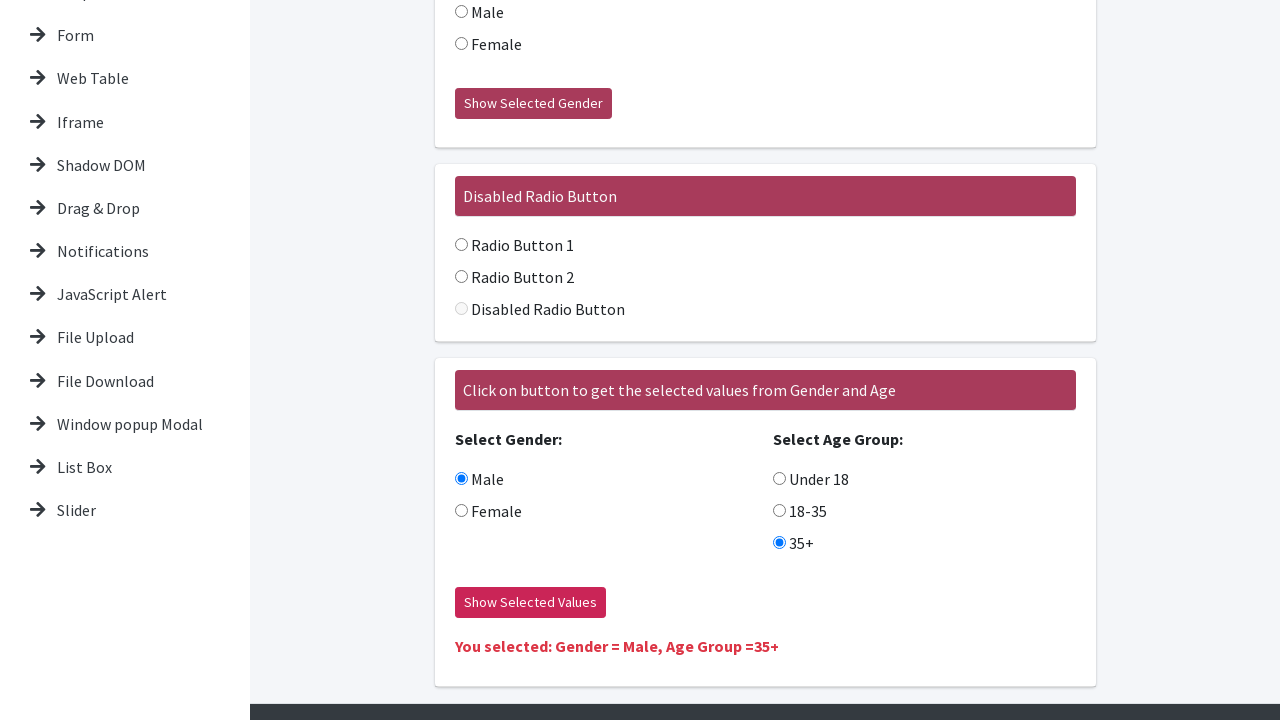